Simple test that navigates to the Simplilearn website and maximizes the browser window

Starting URL: https://simplilearn.com/

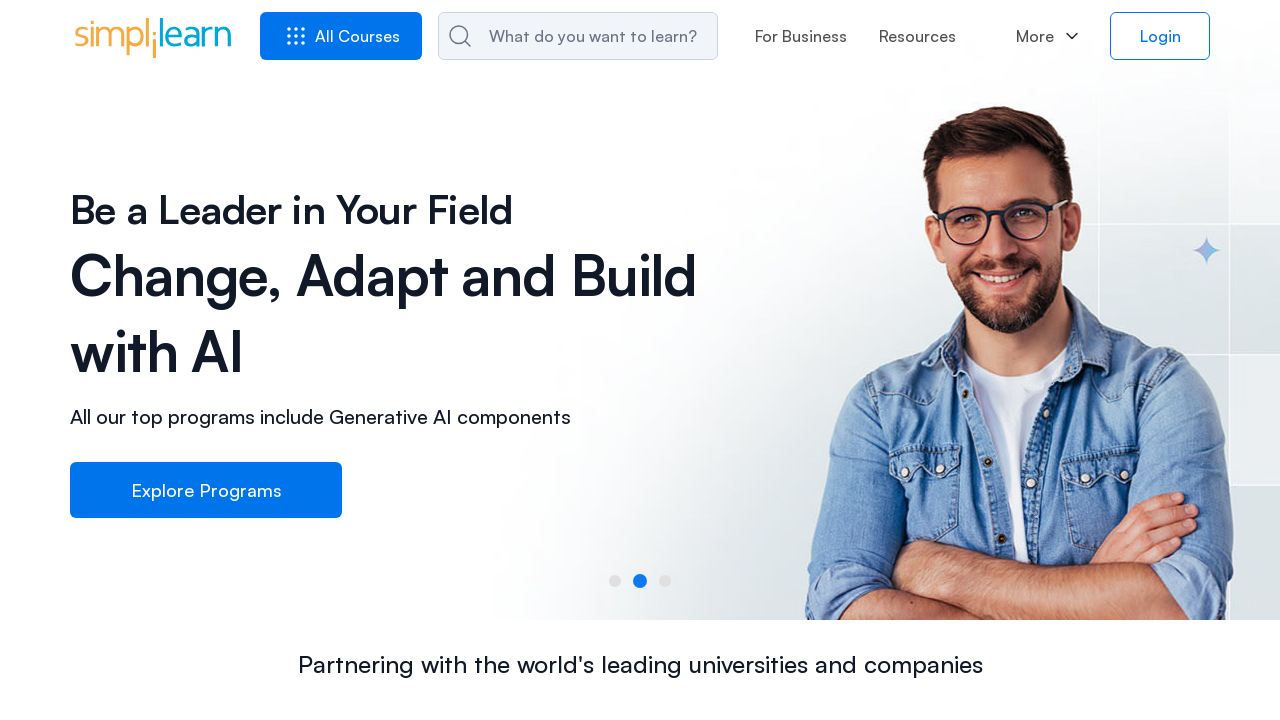

Set viewport size to 1920x1080
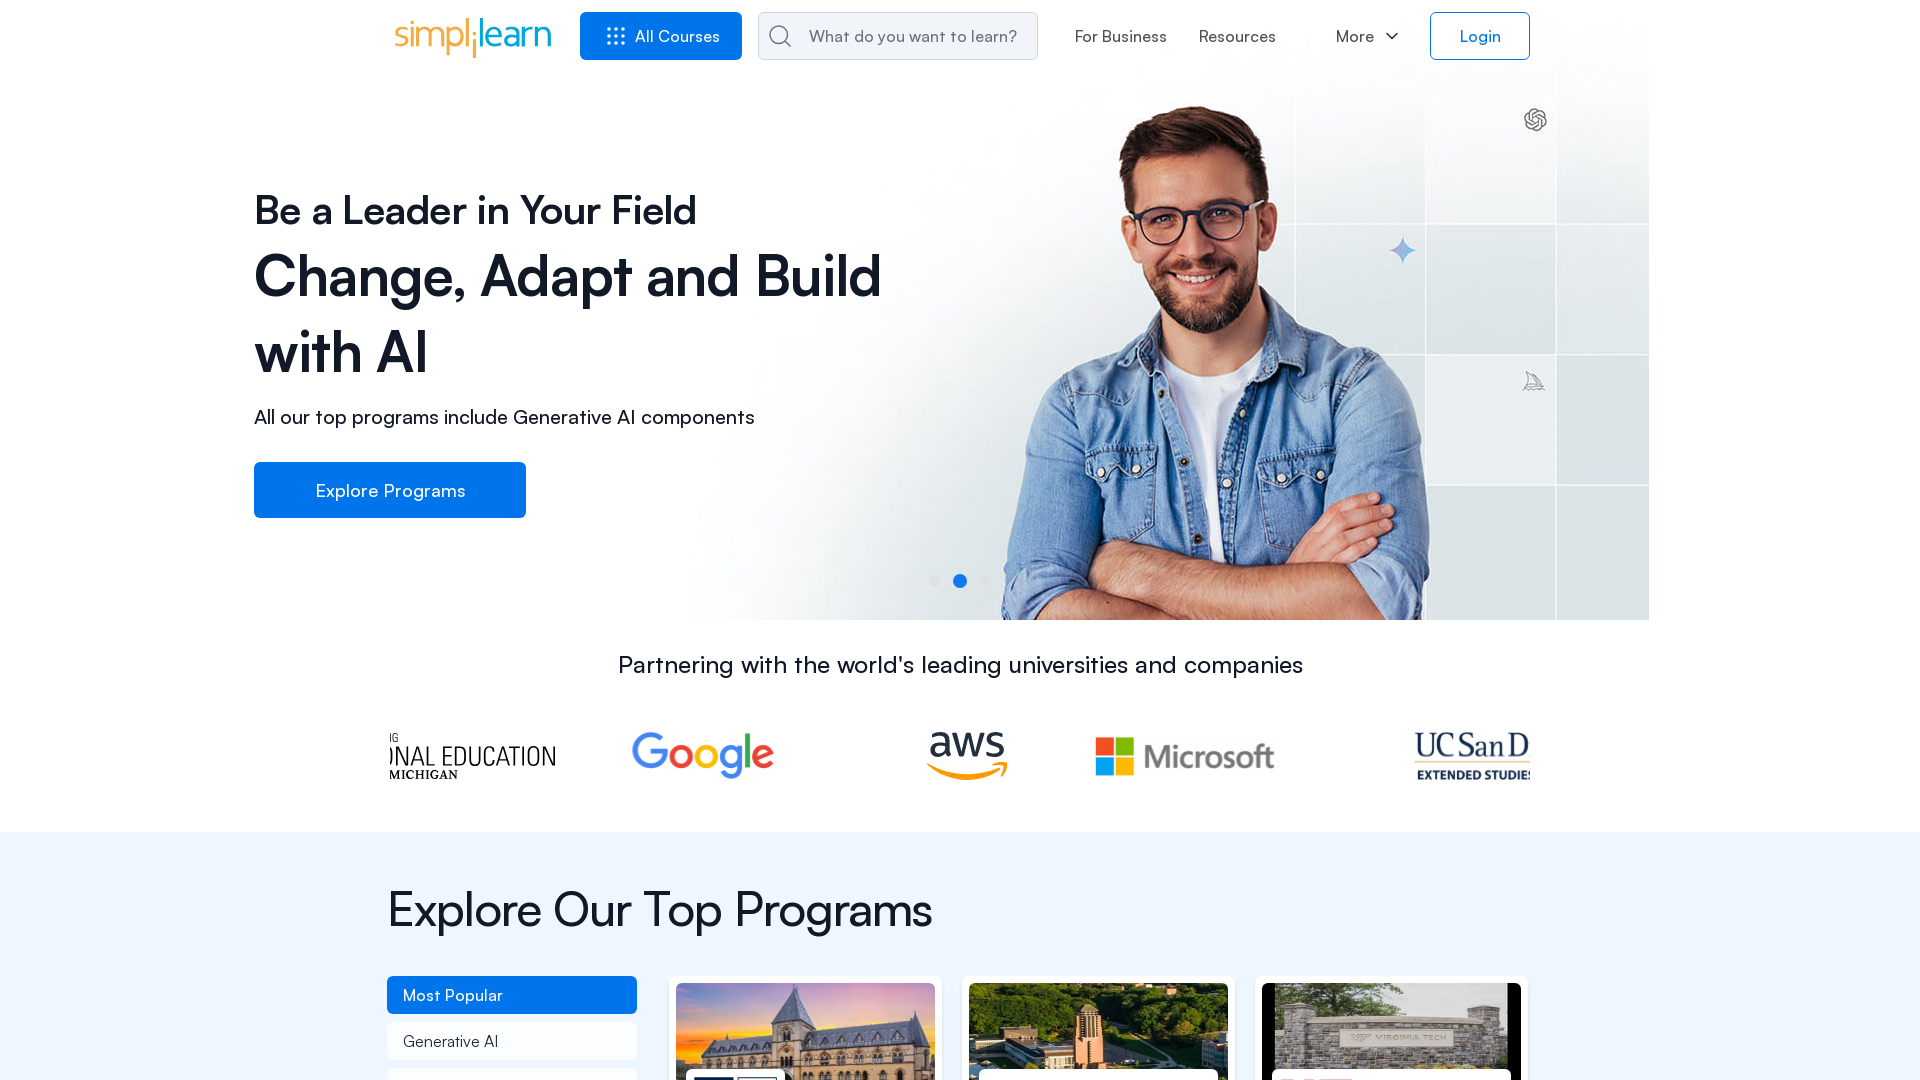

Page DOM content fully loaded
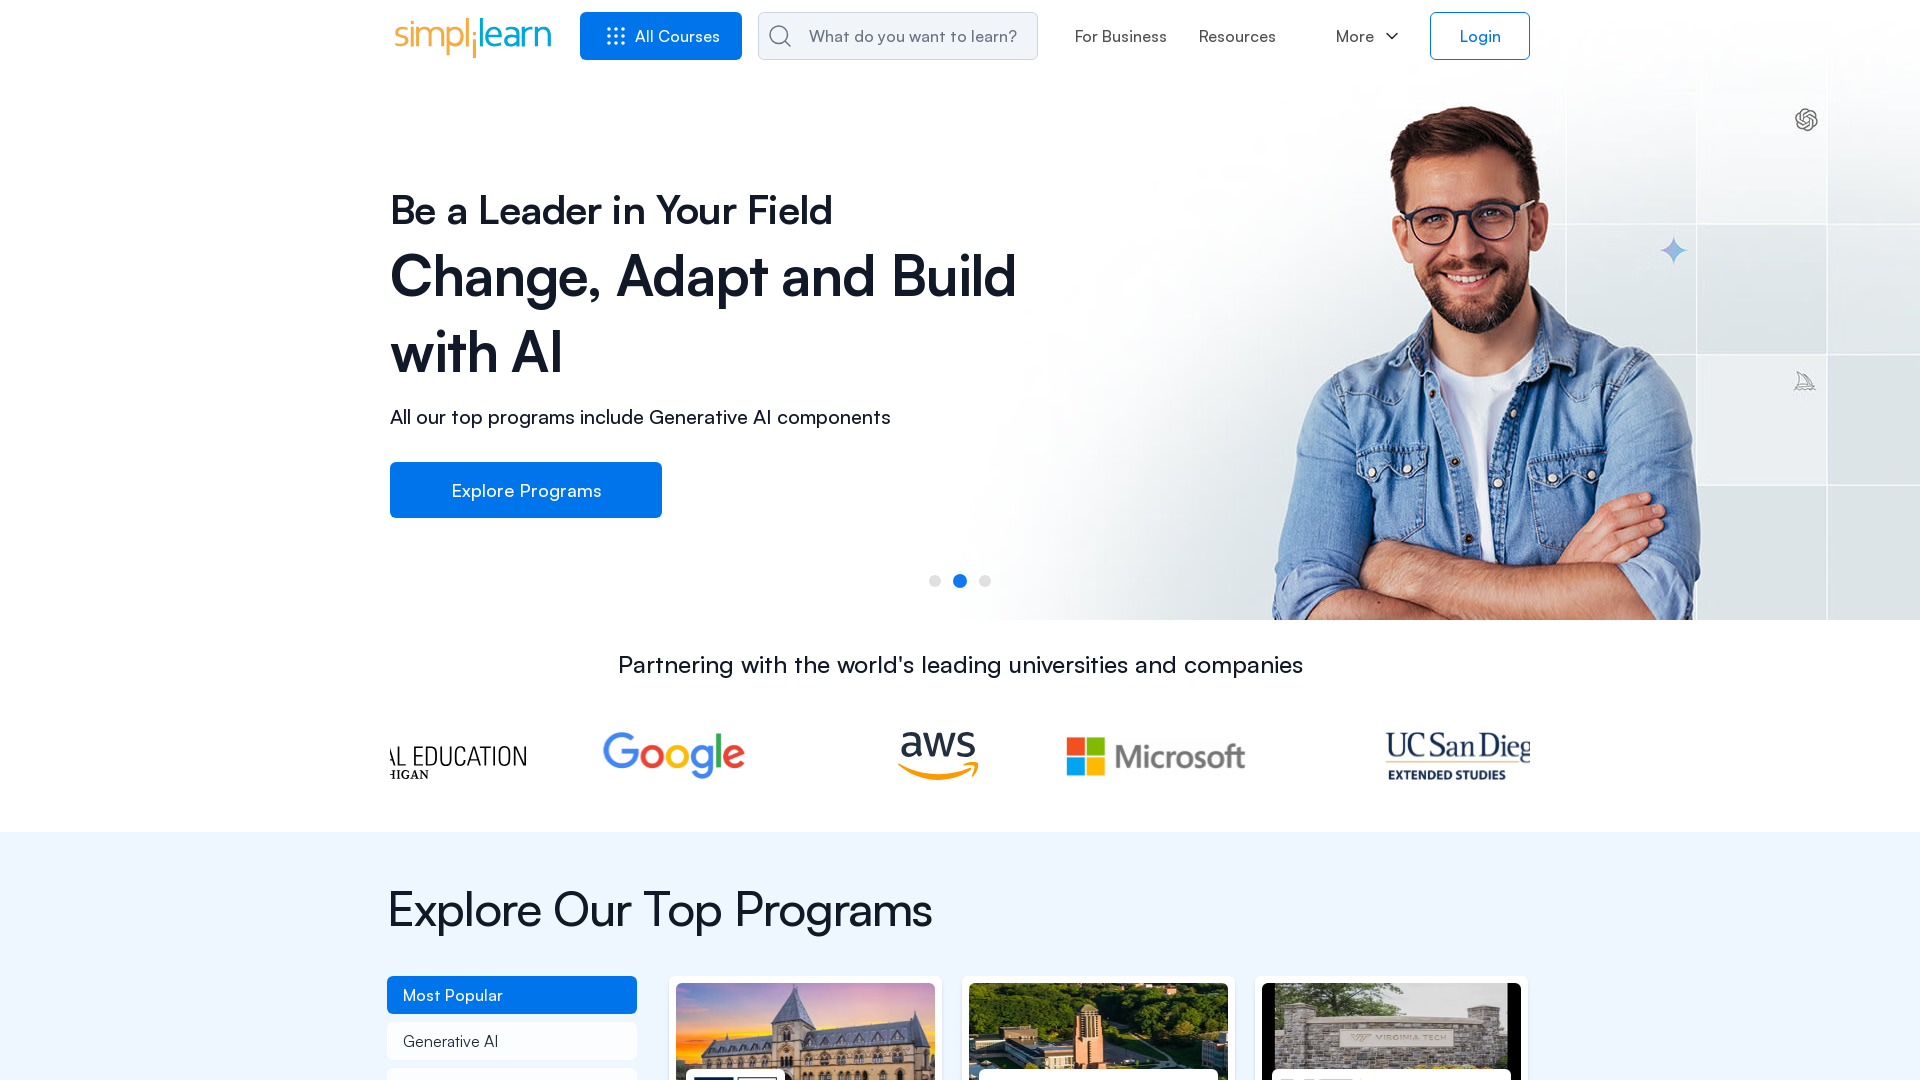

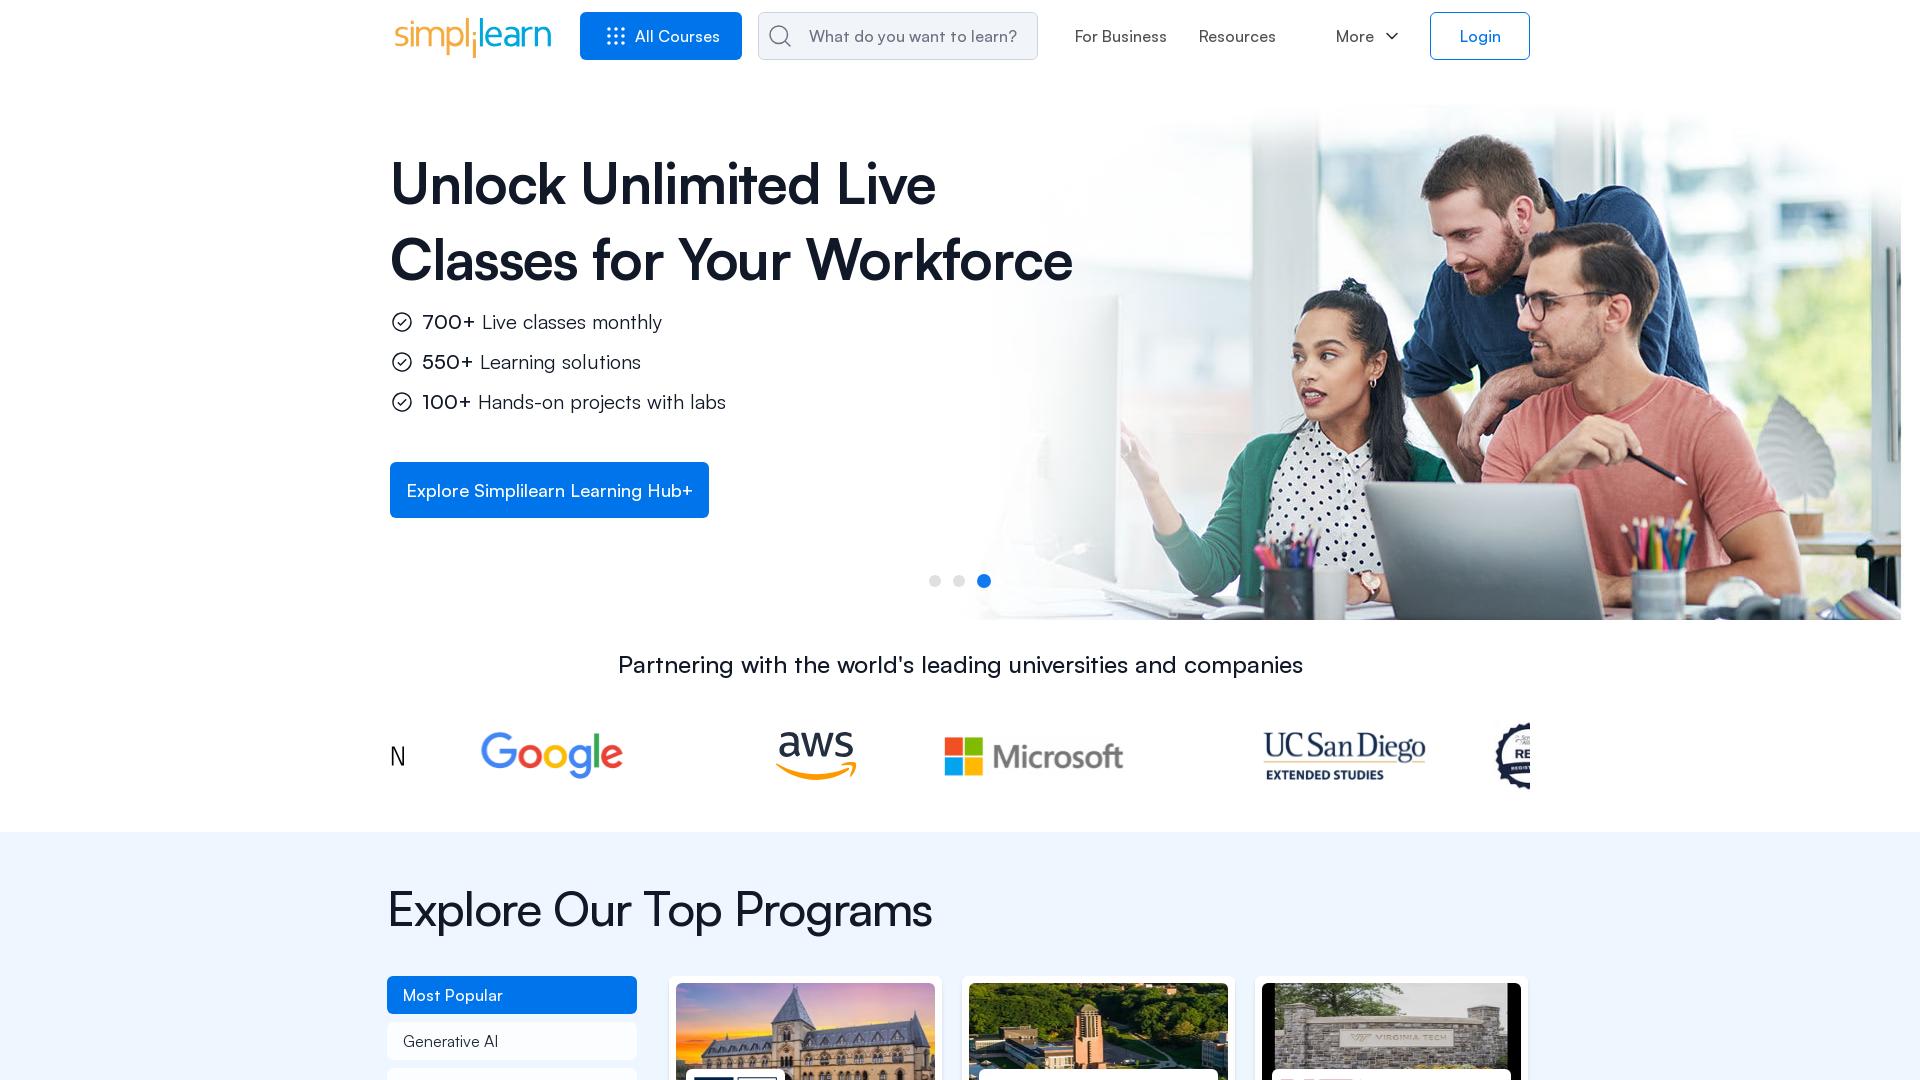